Tests dismissing a JavaScript confirm dialog by clicking the confirm button and then dismissing the resulting alert

Starting URL: http://the-internet.herokuapp.com/javascript_alerts

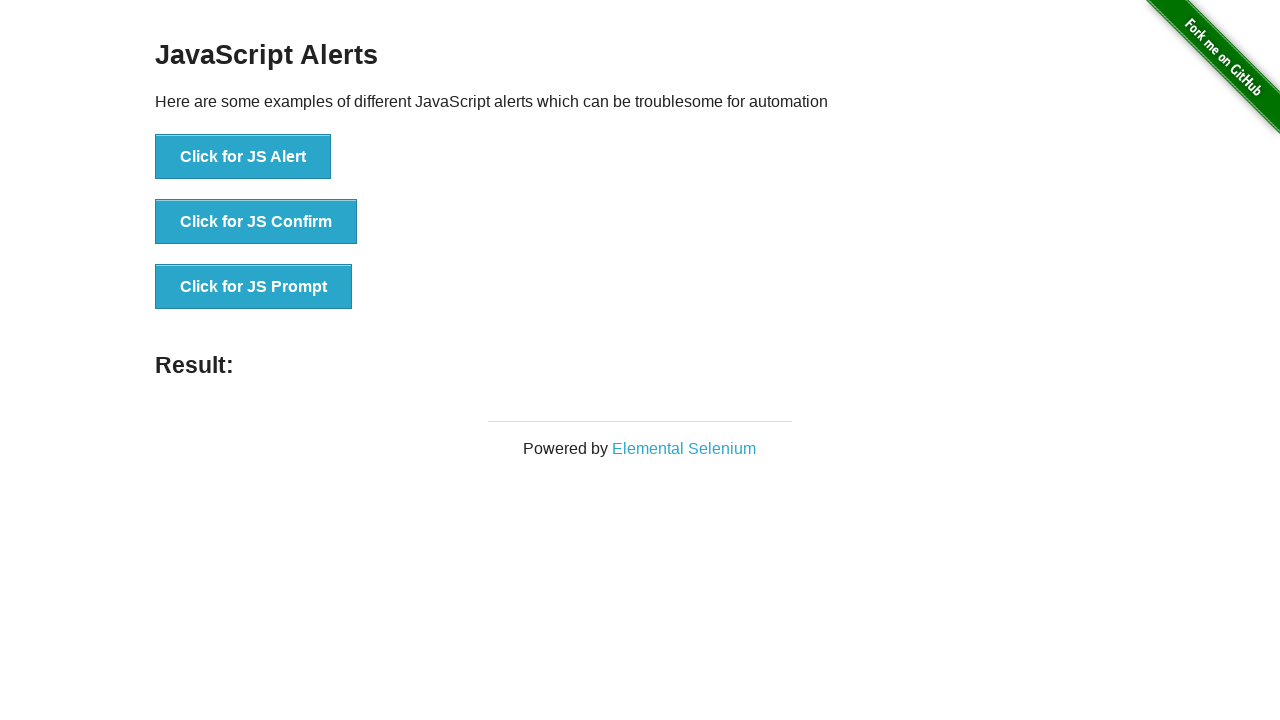

Set up dialog handler to dismiss dialogs
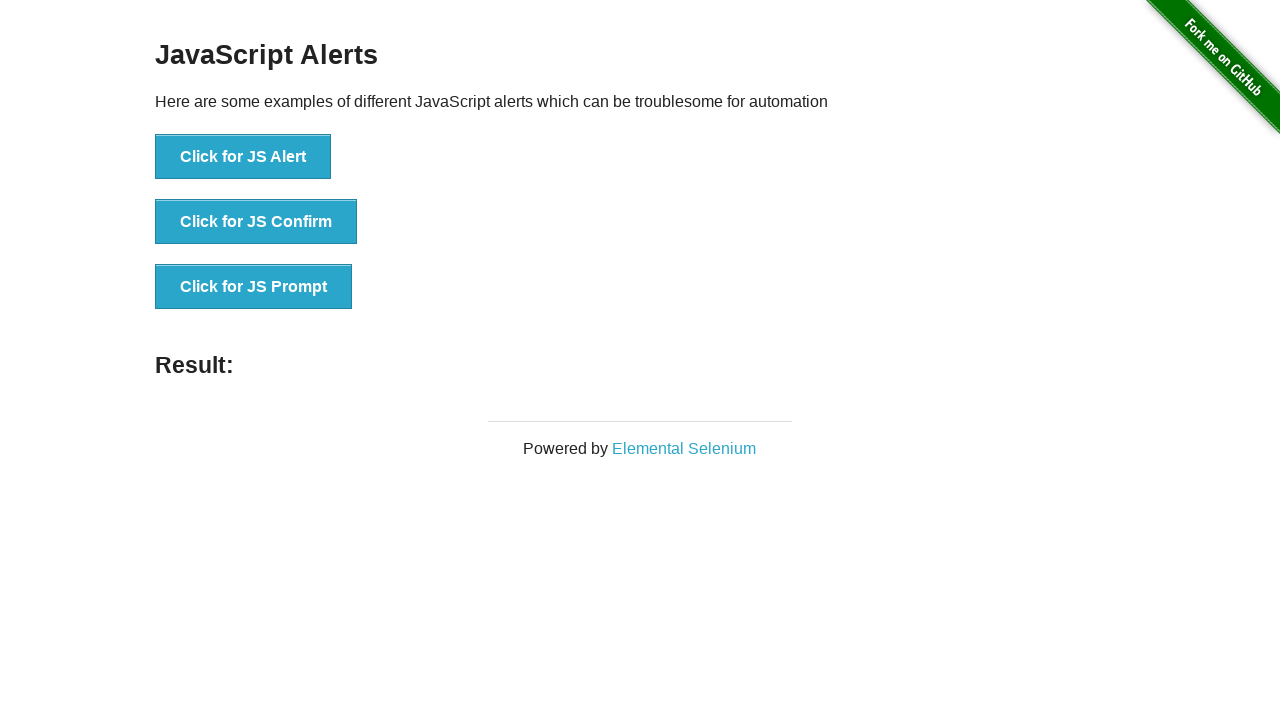

Clicked button to trigger confirm dialog at (256, 222) on xpath=//button[@onclick='jsConfirm()']
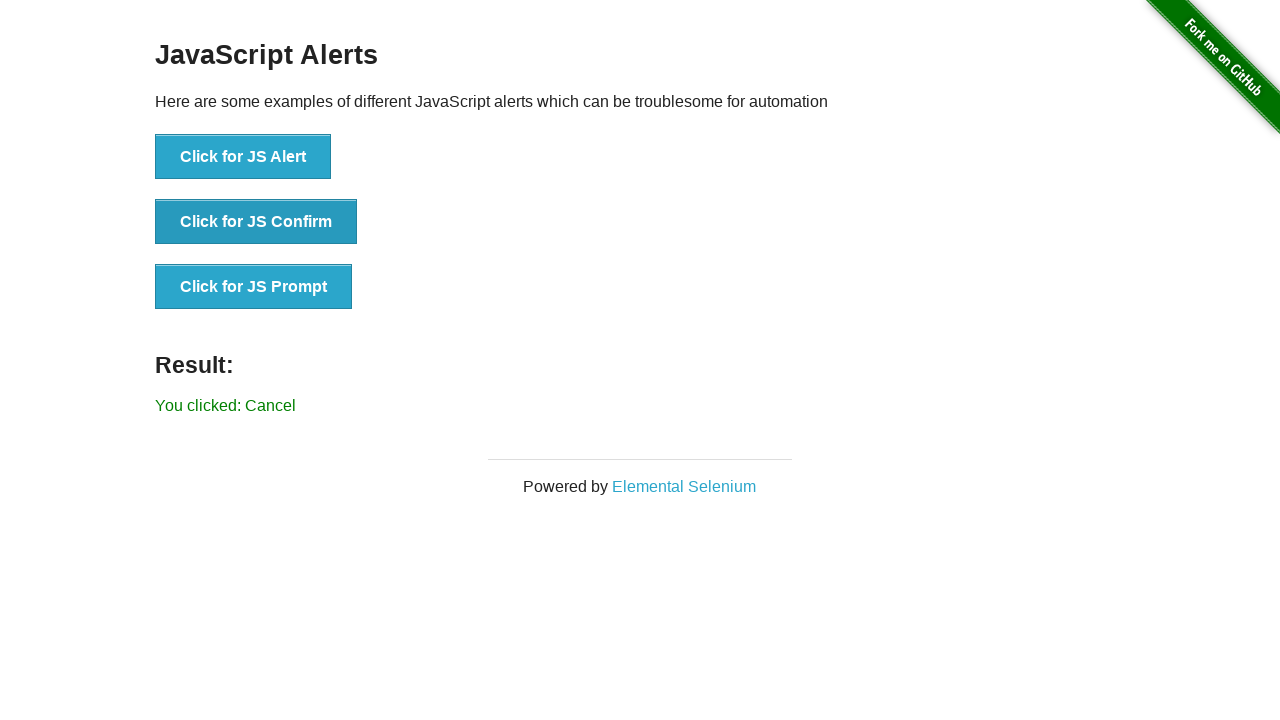

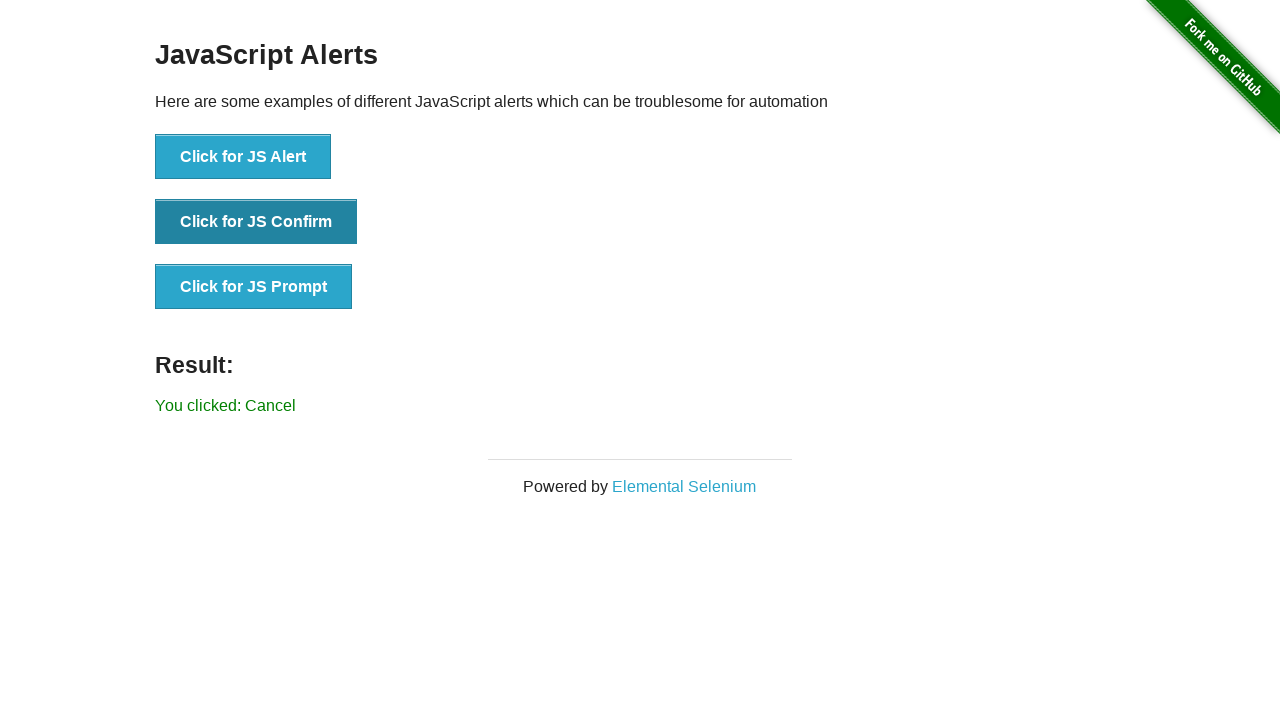